Tests the search functionality on Python.org by entering "pycon" in the search box and submitting the search to verify results are returned.

Starting URL: https://www.python.org

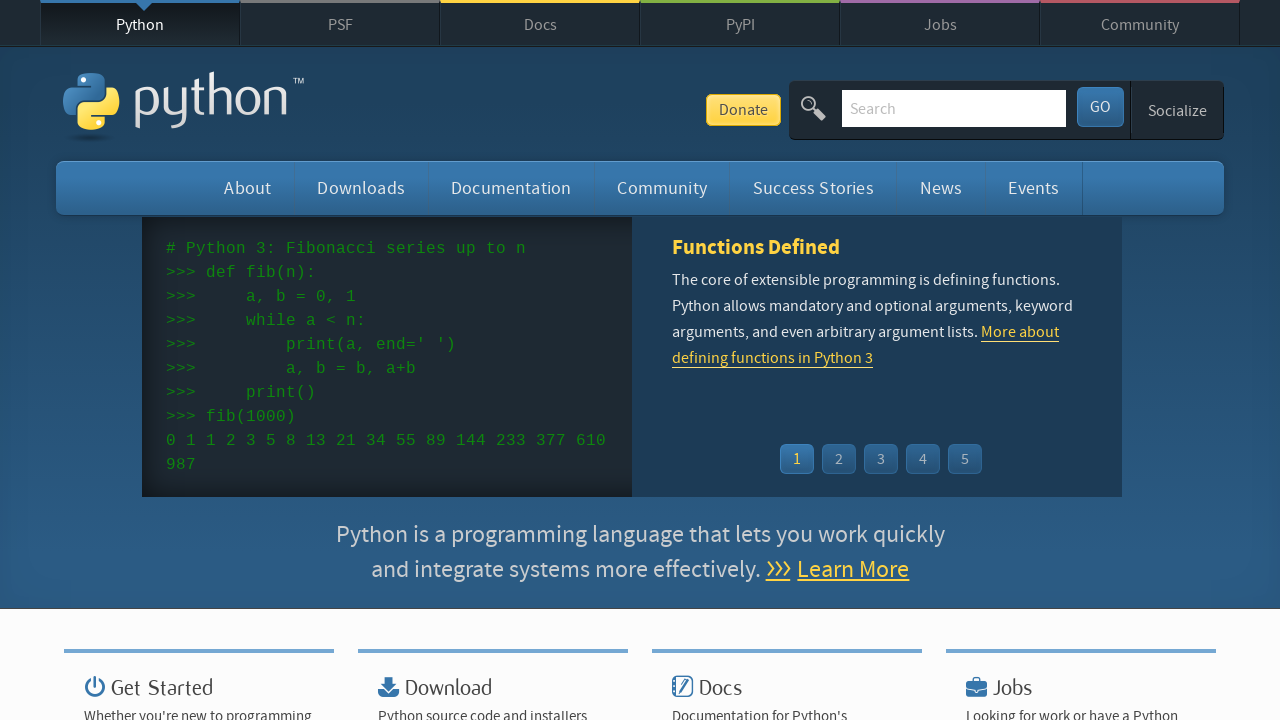

Filled search box with 'pycon' on input[name='q']
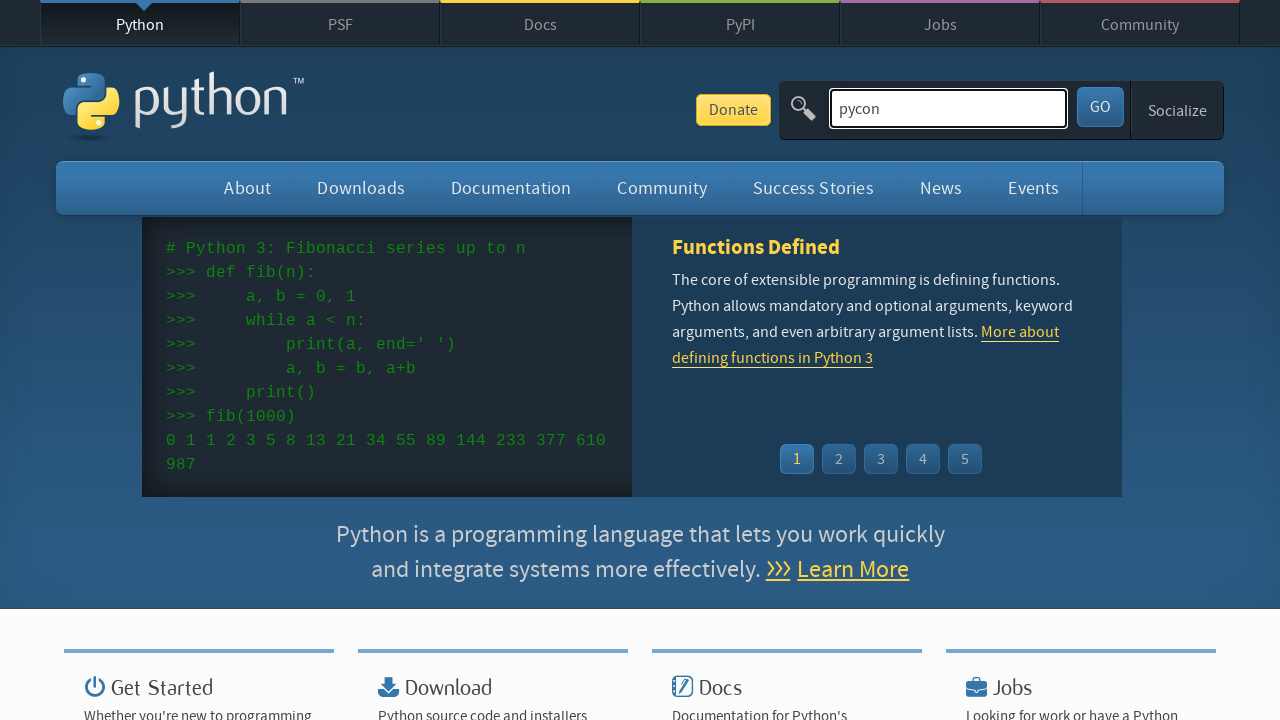

Pressed Enter to submit search on input[name='q']
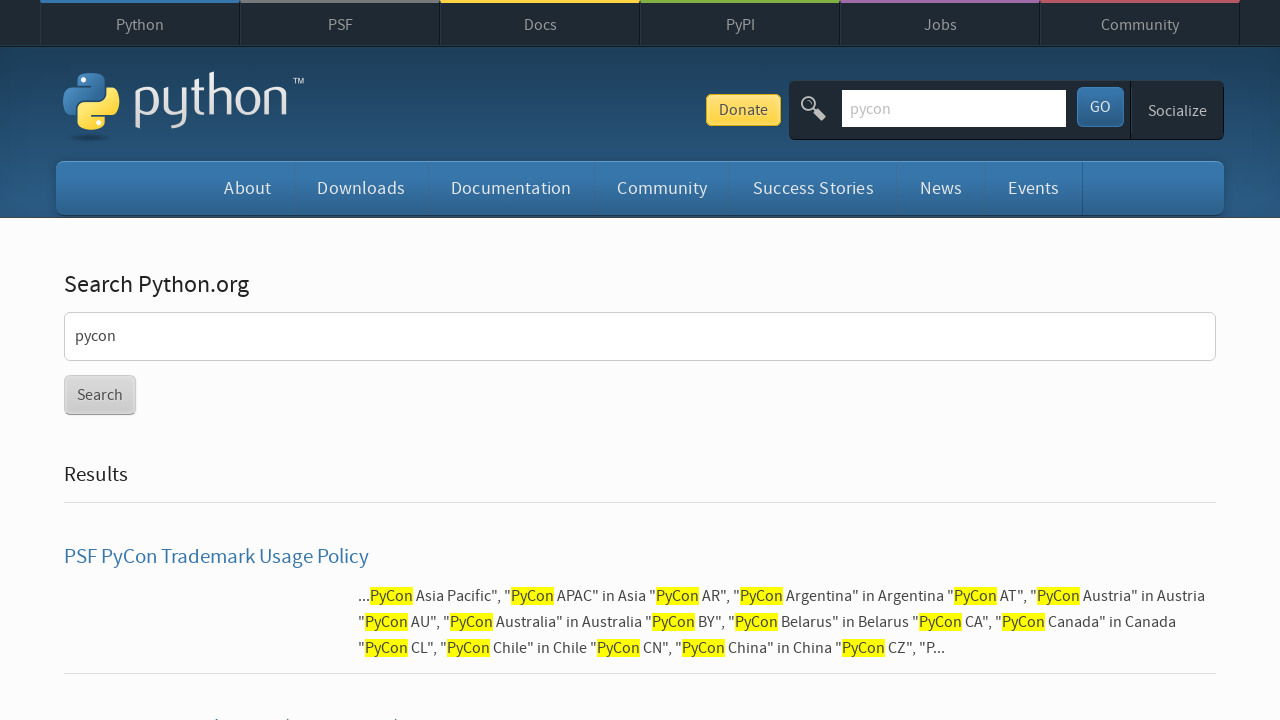

Search results loaded and network idle
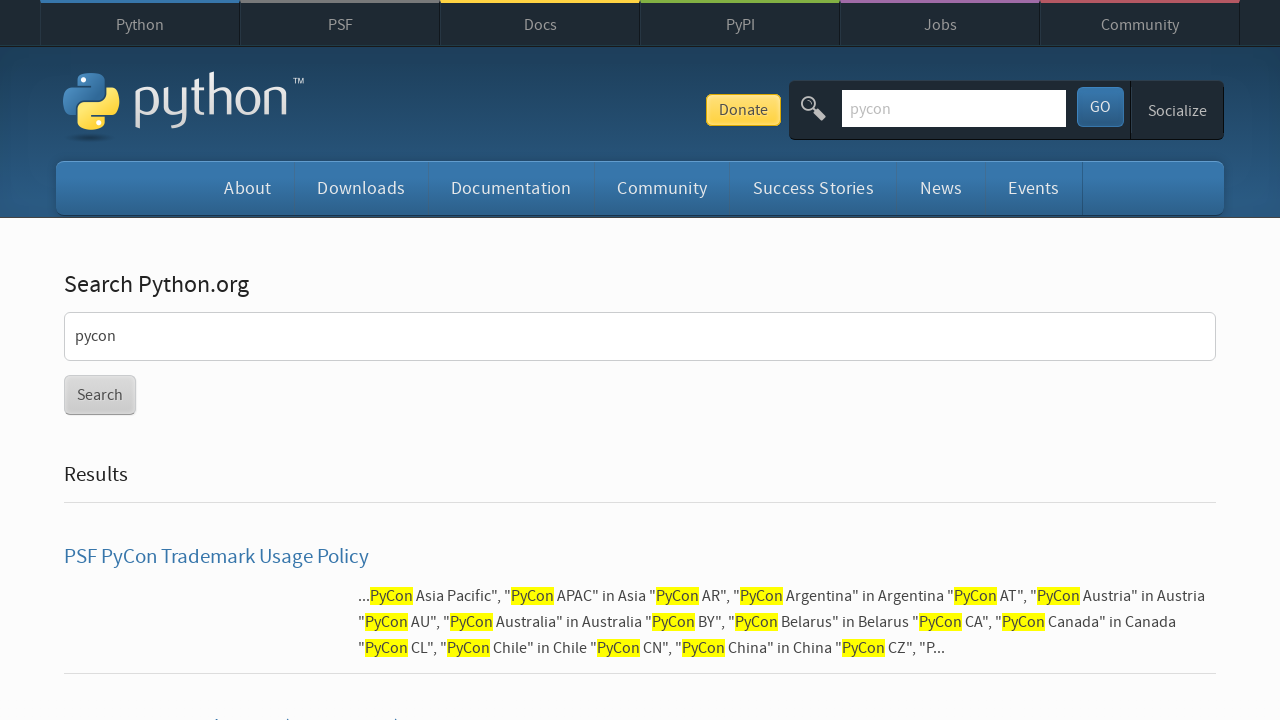

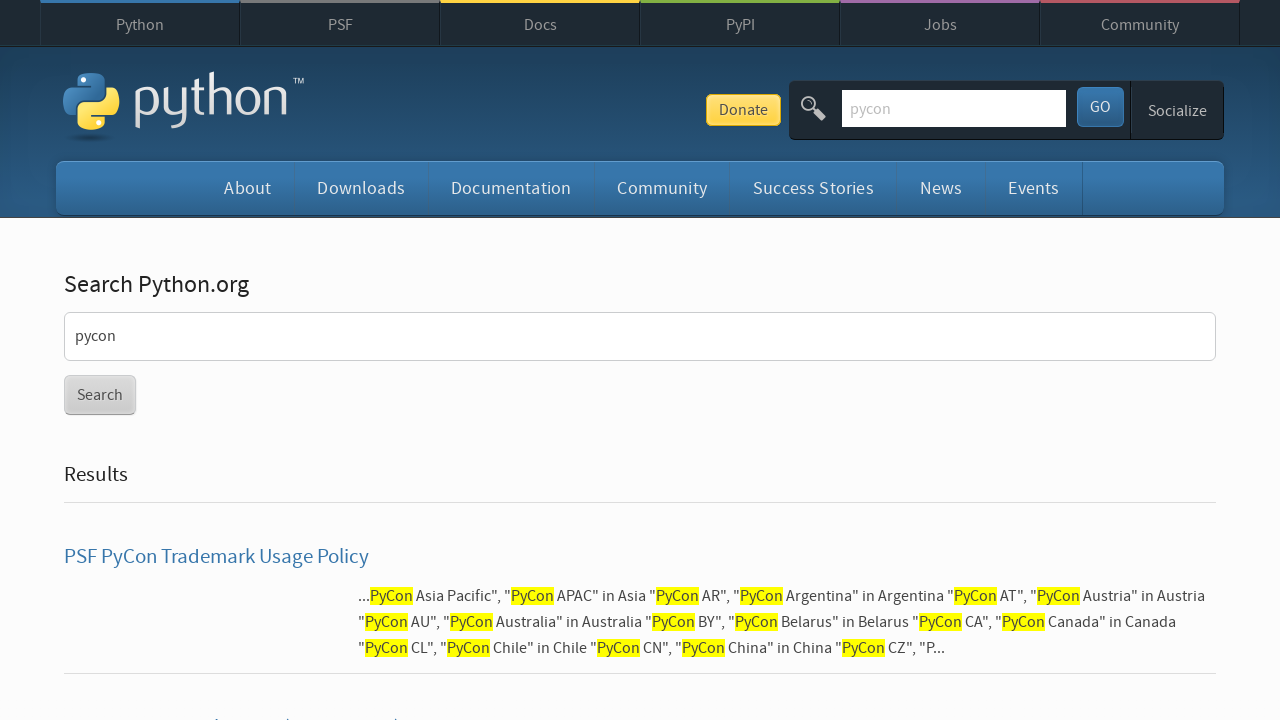